Tests the selectable list functionality by clicking on list items to toggle their active state, then switches to grid view and tests the same toggle behavior on grid items.

Starting URL: https://demoqa.com/selectable

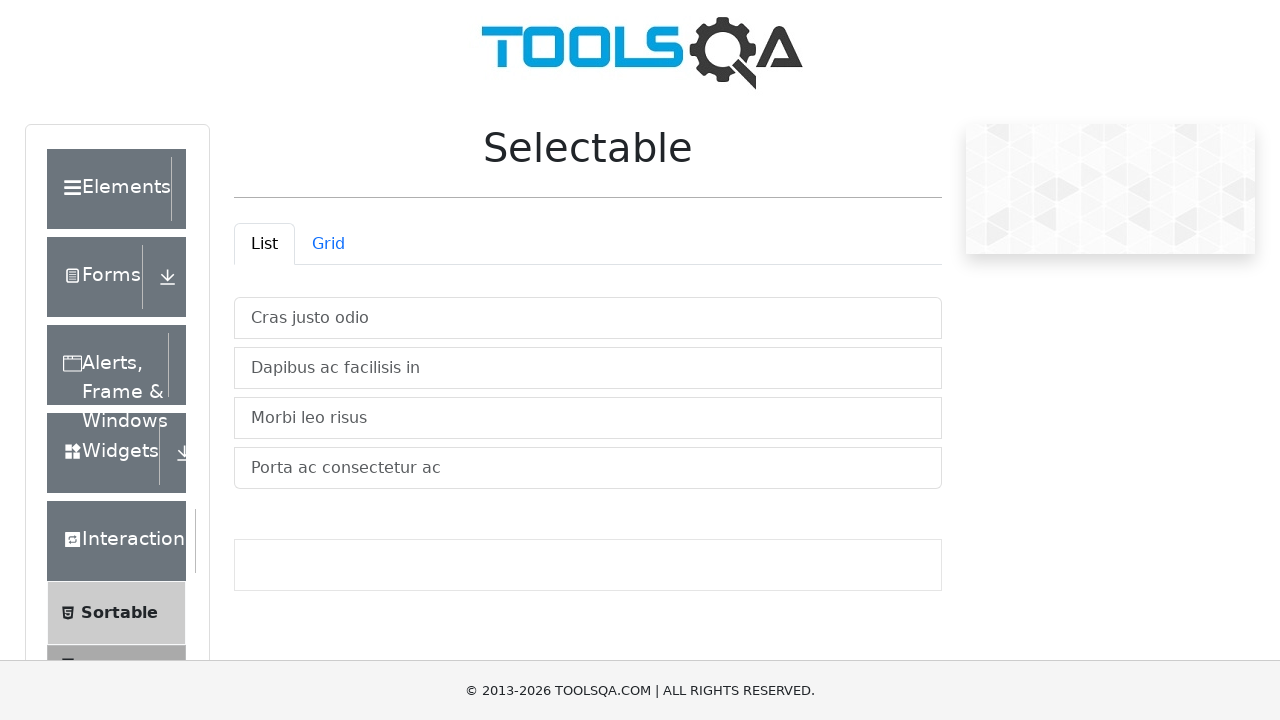

Clicked first list item 'Cras justo odio' to select it at (588, 318) on .list-group-item >> internal:has-text="Cras justo odio"i
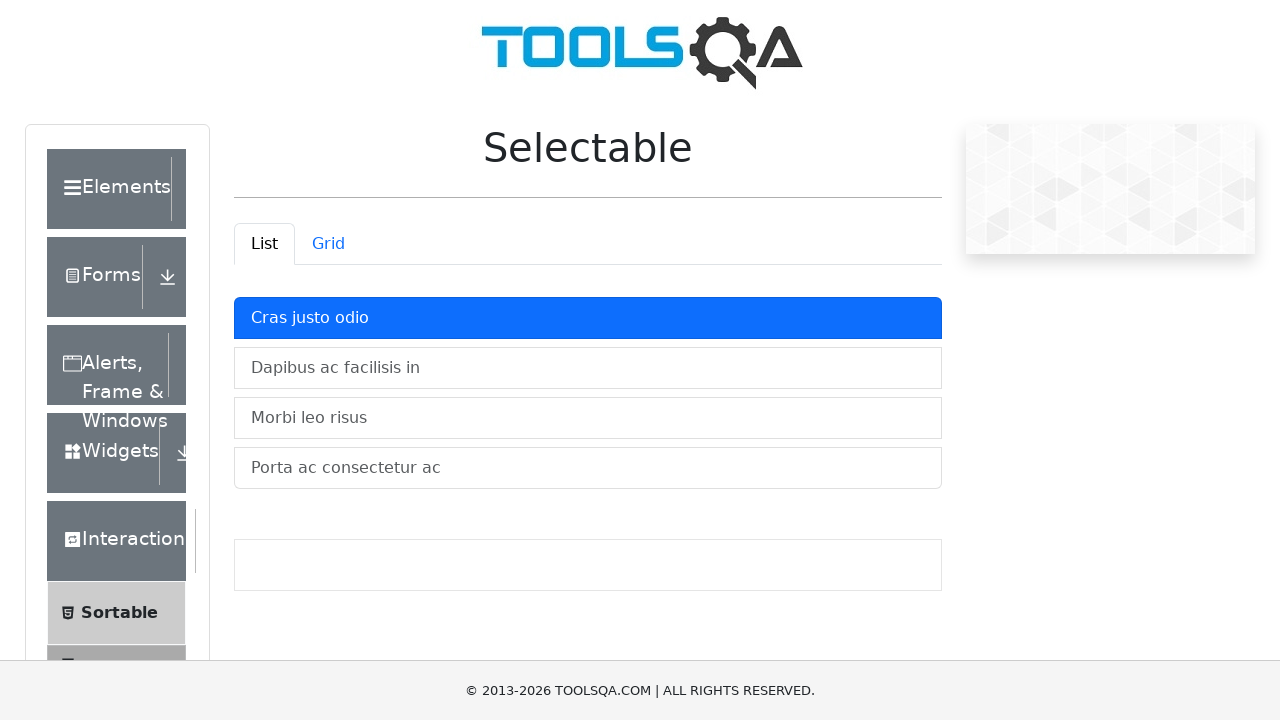

Clicked 'Cras justo odio' again to deselect it at (588, 318) on .list-group-item >> internal:has-text="Cras justo odio"i
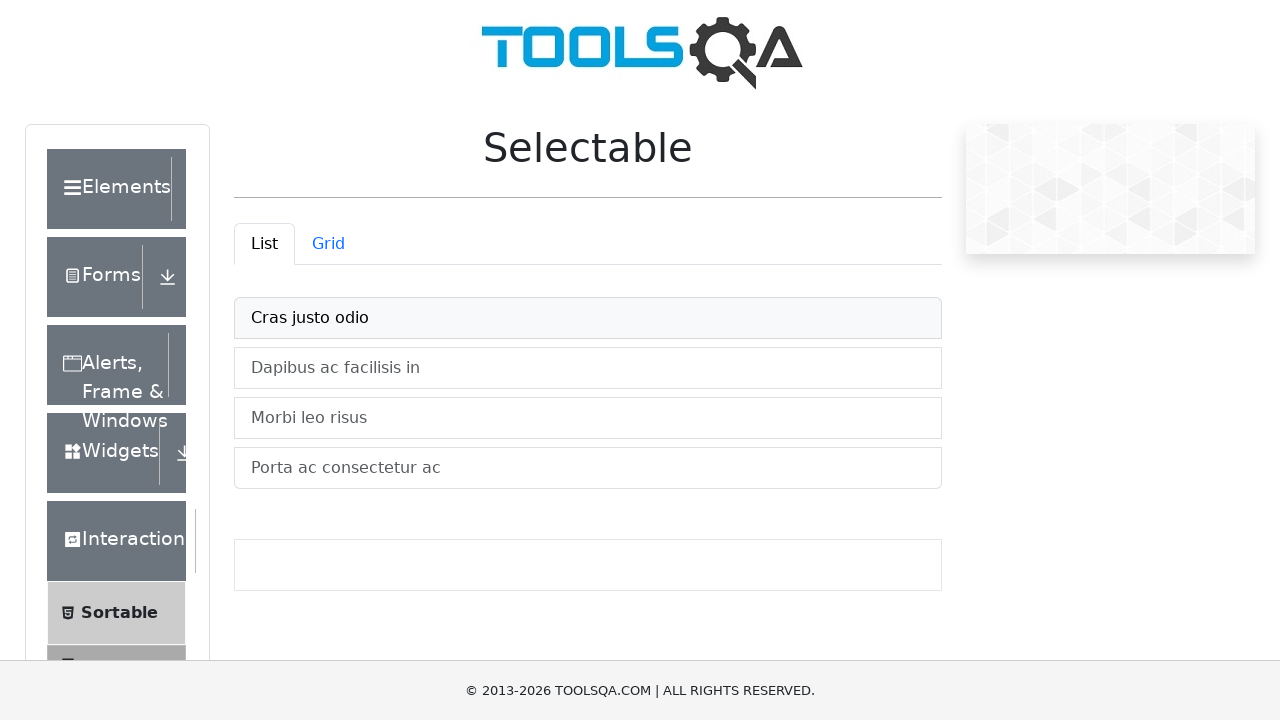

Clicked second list item 'Dapibus ac facilisis in' to select it at (588, 368) on .list-group-item >> internal:has-text="Dapibus ac facilisis in"i
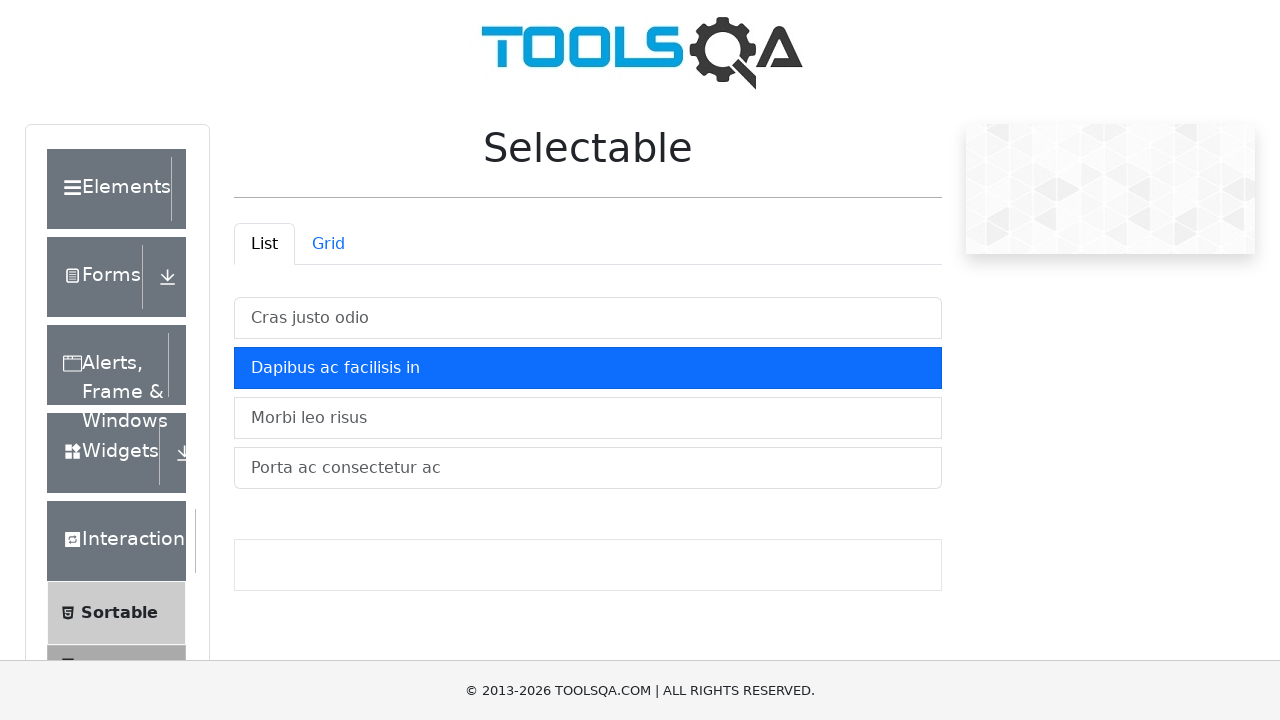

Clicked 'Dapibus ac facilisis in' again to deselect it at (588, 368) on .list-group-item >> internal:has-text="Dapibus ac facilisis in"i
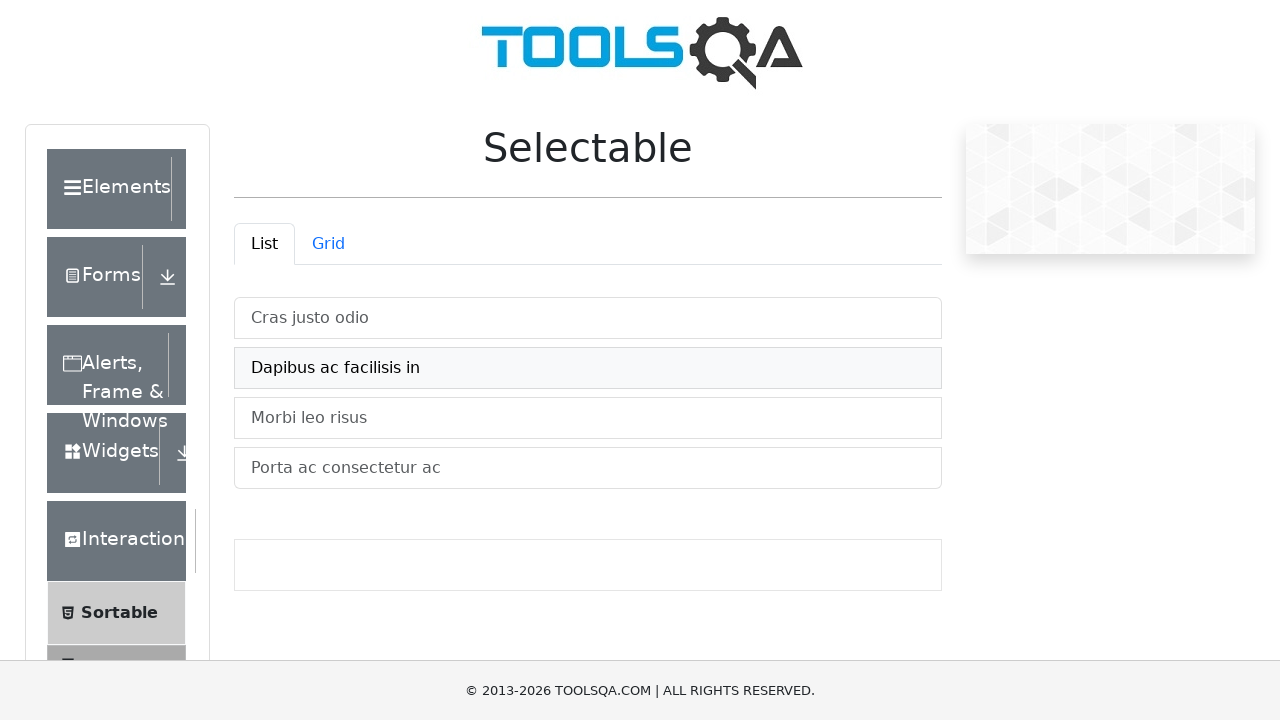

Clicked third list item 'Morbi leo risus' to select it at (588, 418) on .list-group-item >> internal:has-text="Morbi leo risus"i
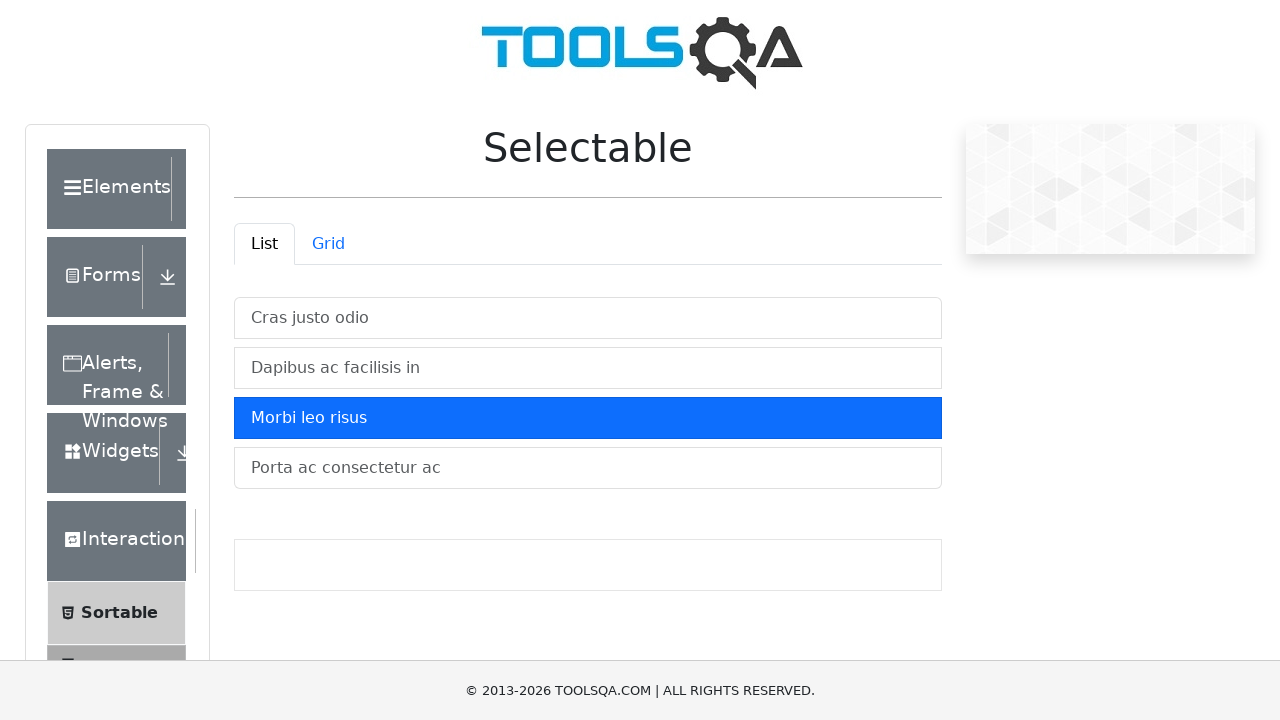

Clicked 'Morbi leo risus' again to deselect it at (588, 418) on .list-group-item >> internal:has-text="Morbi leo risus"i
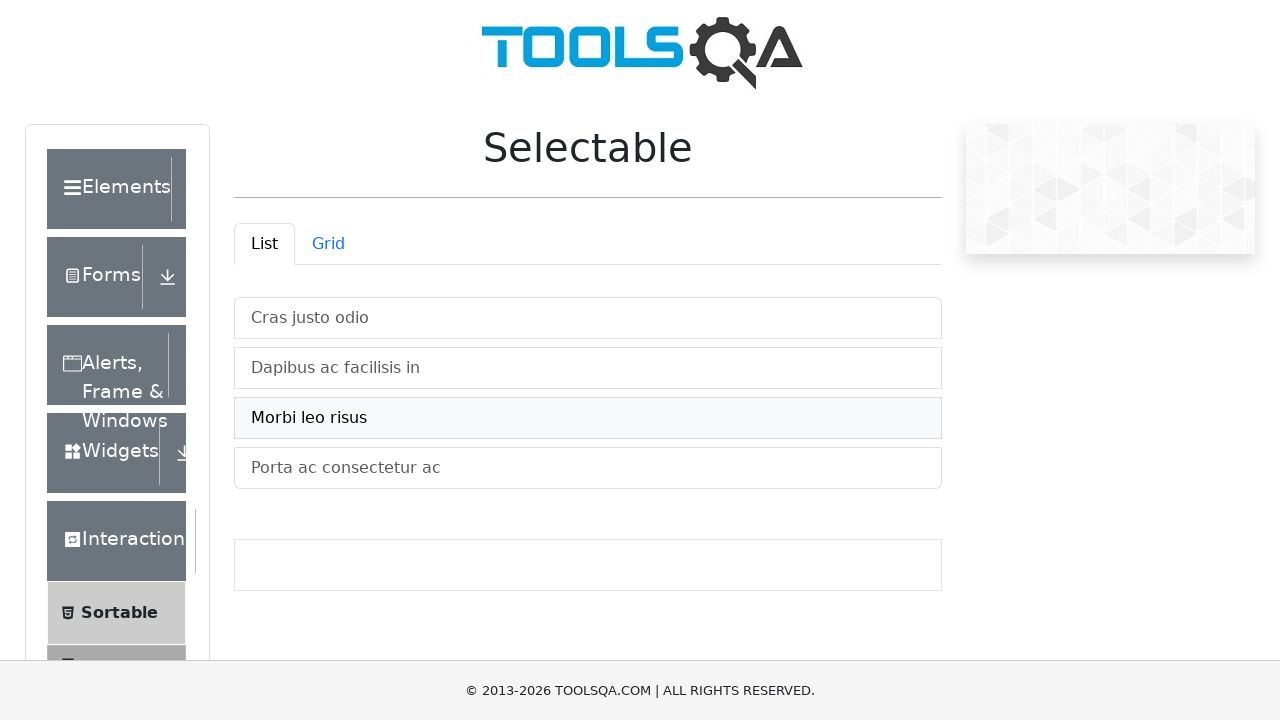

Clicked fourth list item 'Porta ac consectetur ac' to select it at (588, 468) on .list-group-item >> internal:has-text="Porta ac consectetur ac"i
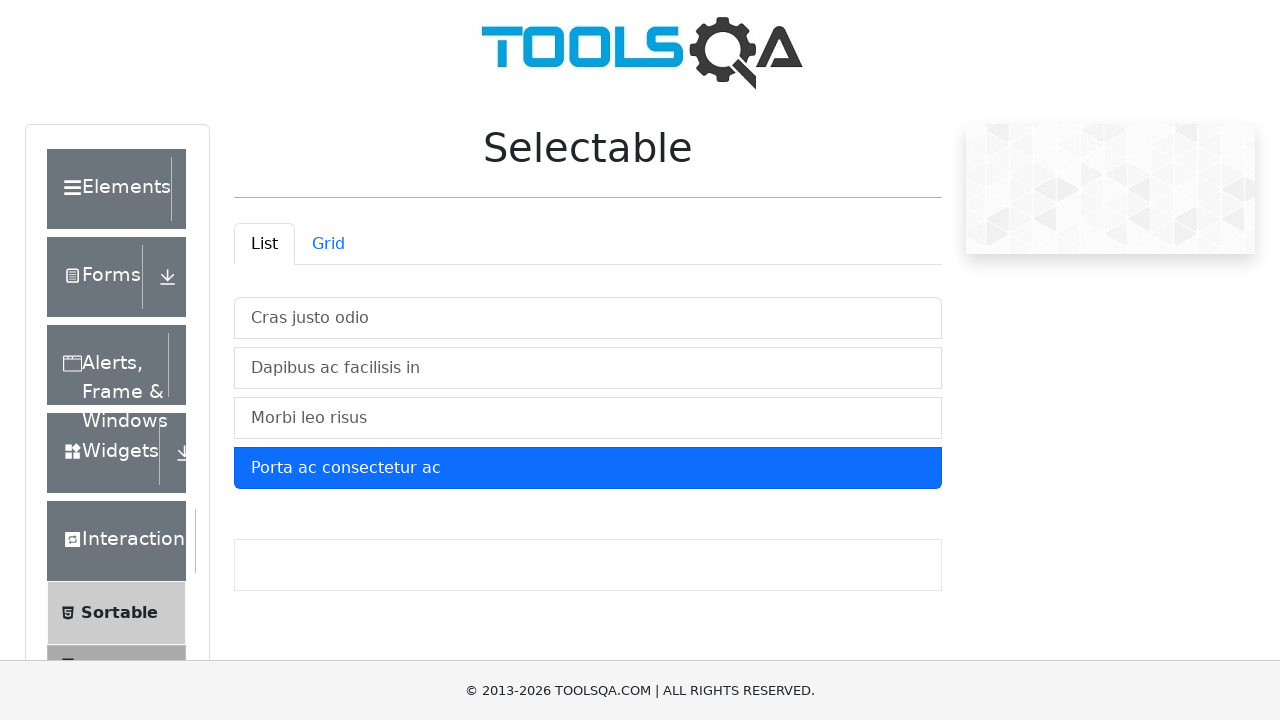

Clicked 'Porta ac consectetur ac' again to deselect it at (588, 468) on .list-group-item >> internal:has-text="Porta ac consectetur ac"i
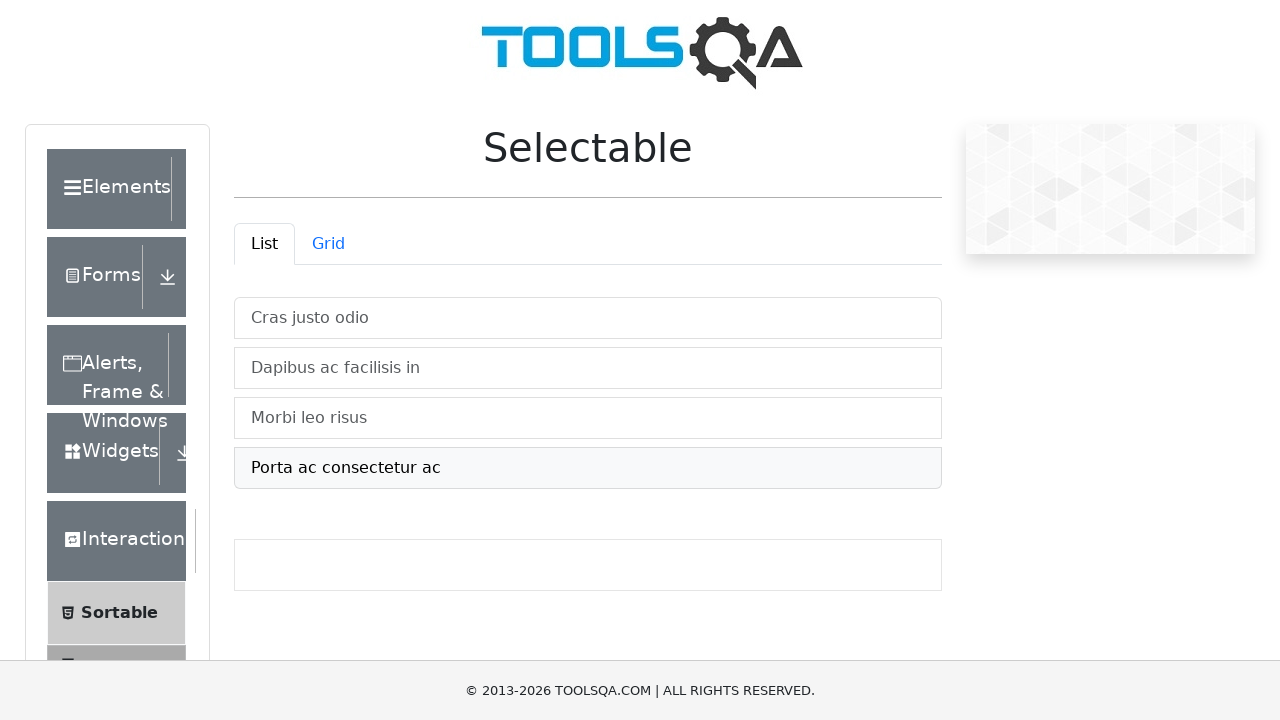

Clicked grid tab to switch to grid view at (328, 244) on #demo-tab-grid
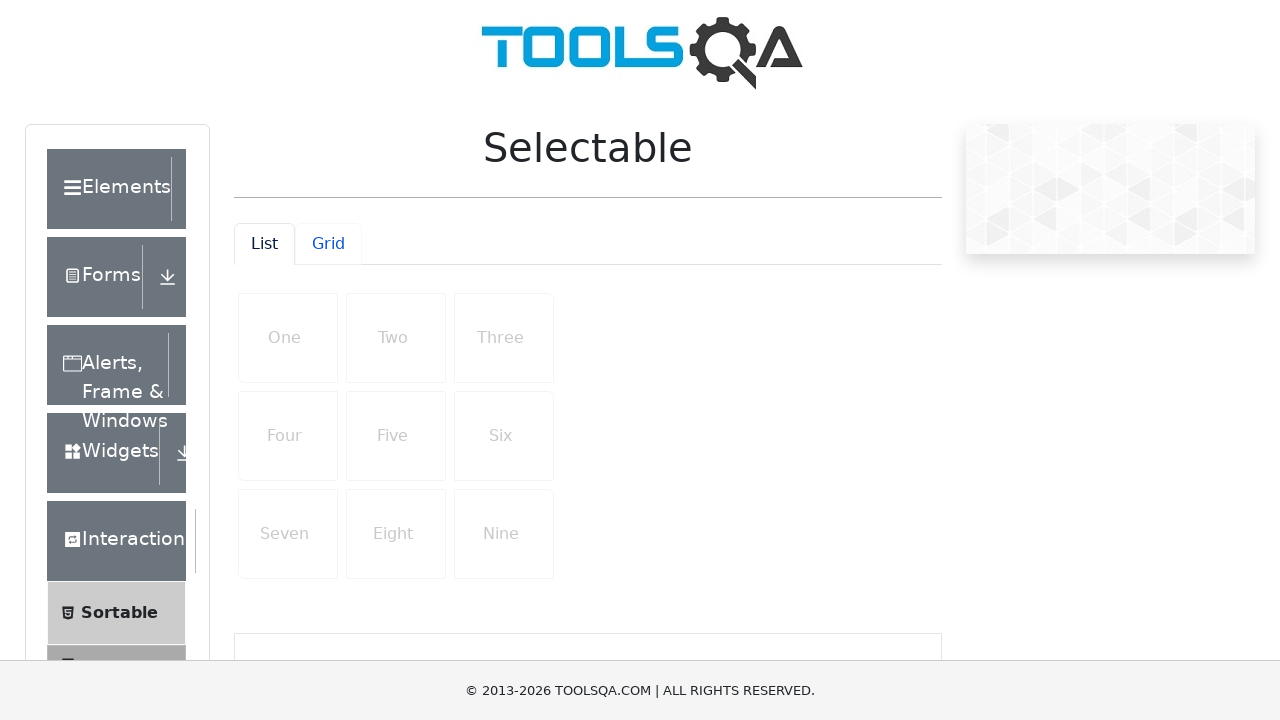

Grid view loaded and became visible
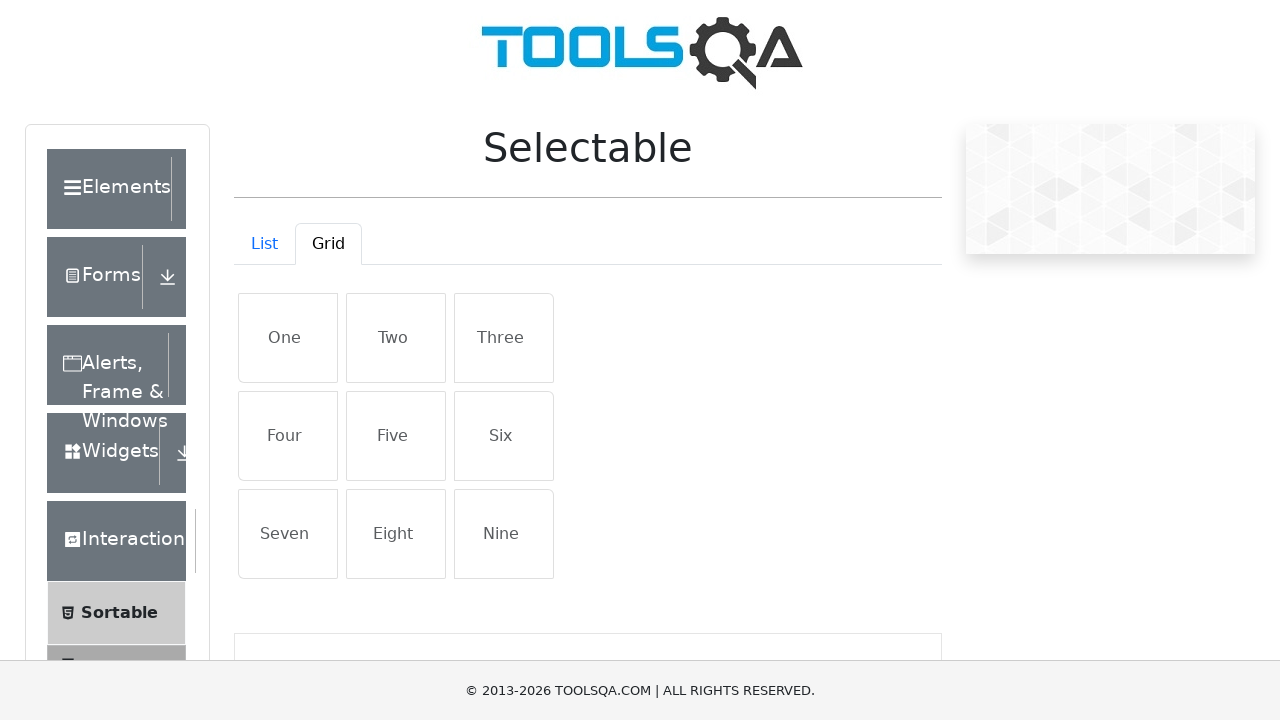

Clicked first grid item 'One' to select it at (288, 338) on #row1 .list-group-item >> internal:has-text="One"i
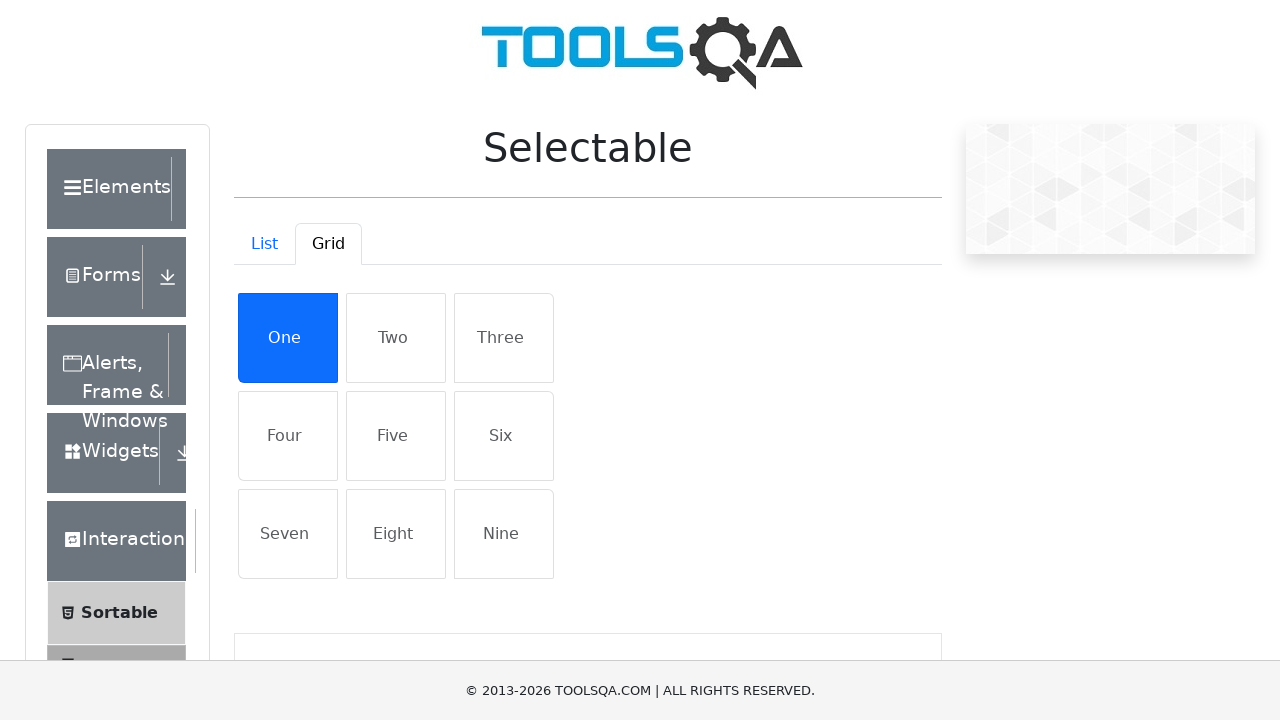

Clicked grid item 'One' again to deselect it at (288, 338) on #row1 .list-group-item >> internal:has-text="One"i
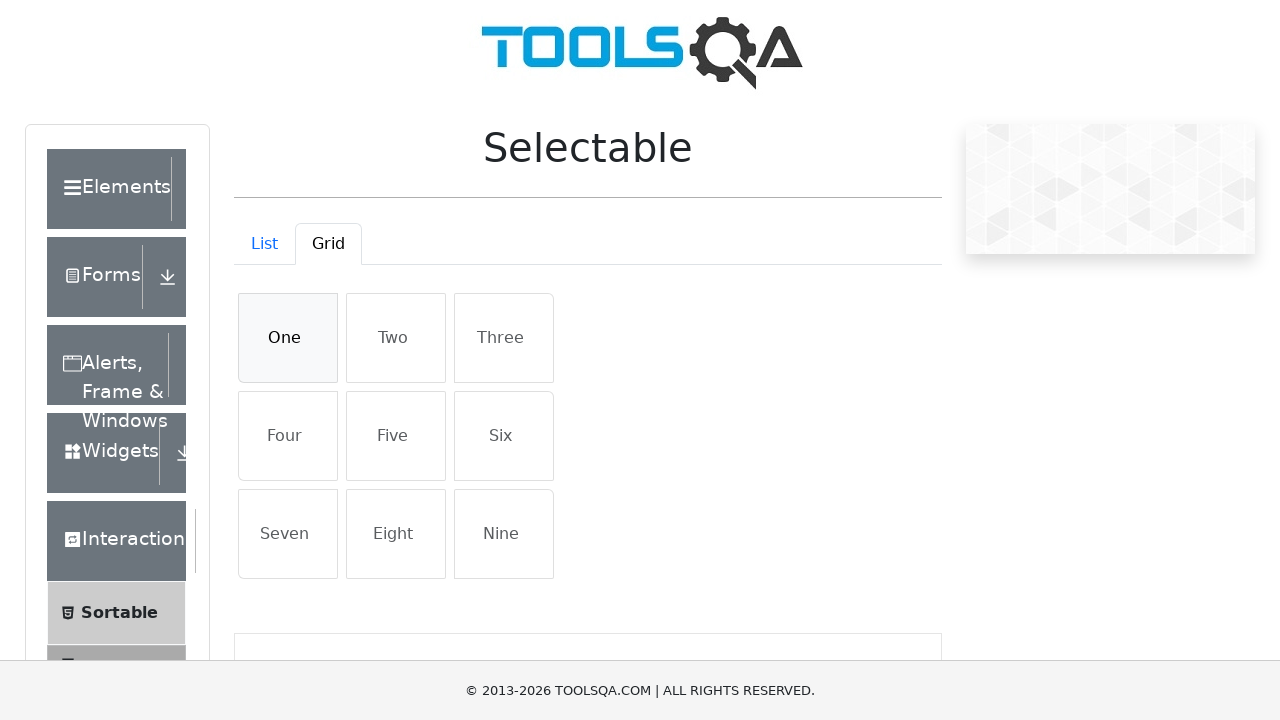

Clicked grid item 1 to select it at (288, 338) on #demo-tabpane-grid .grid-container .list-group-item >> nth=0
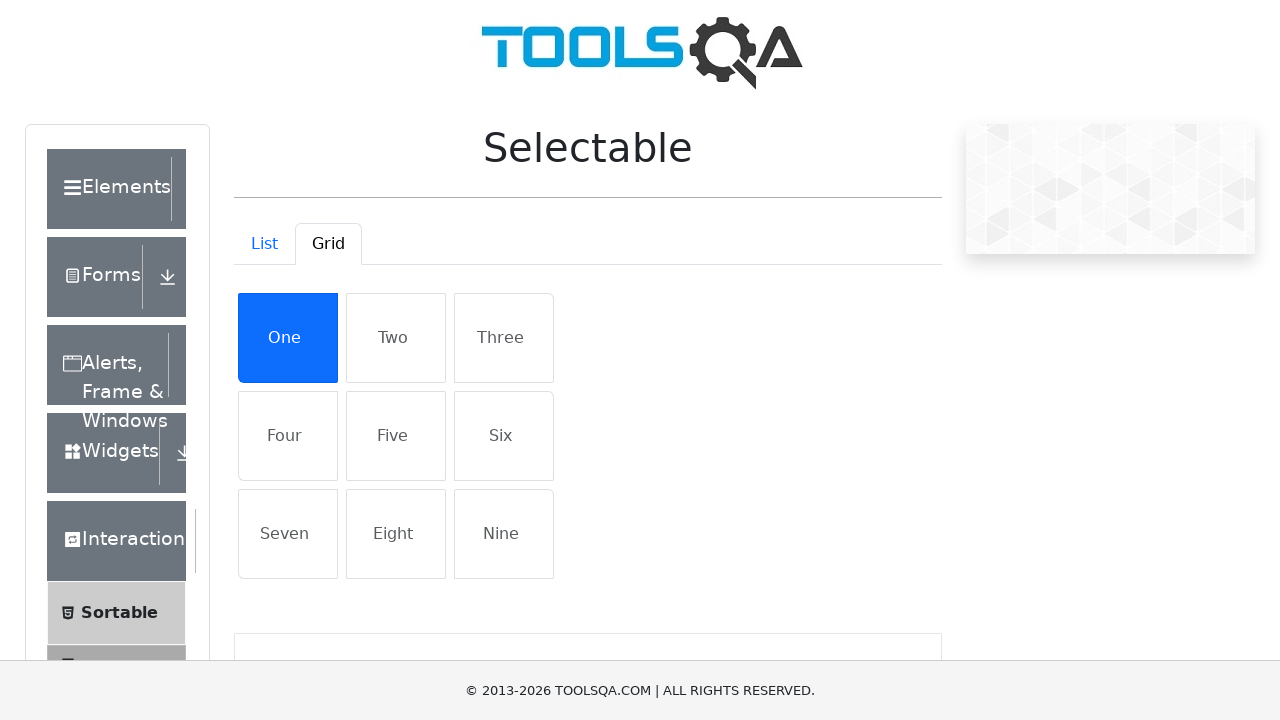

Clicked grid item 1 again to deselect it at (288, 338) on #demo-tabpane-grid .grid-container .list-group-item >> nth=0
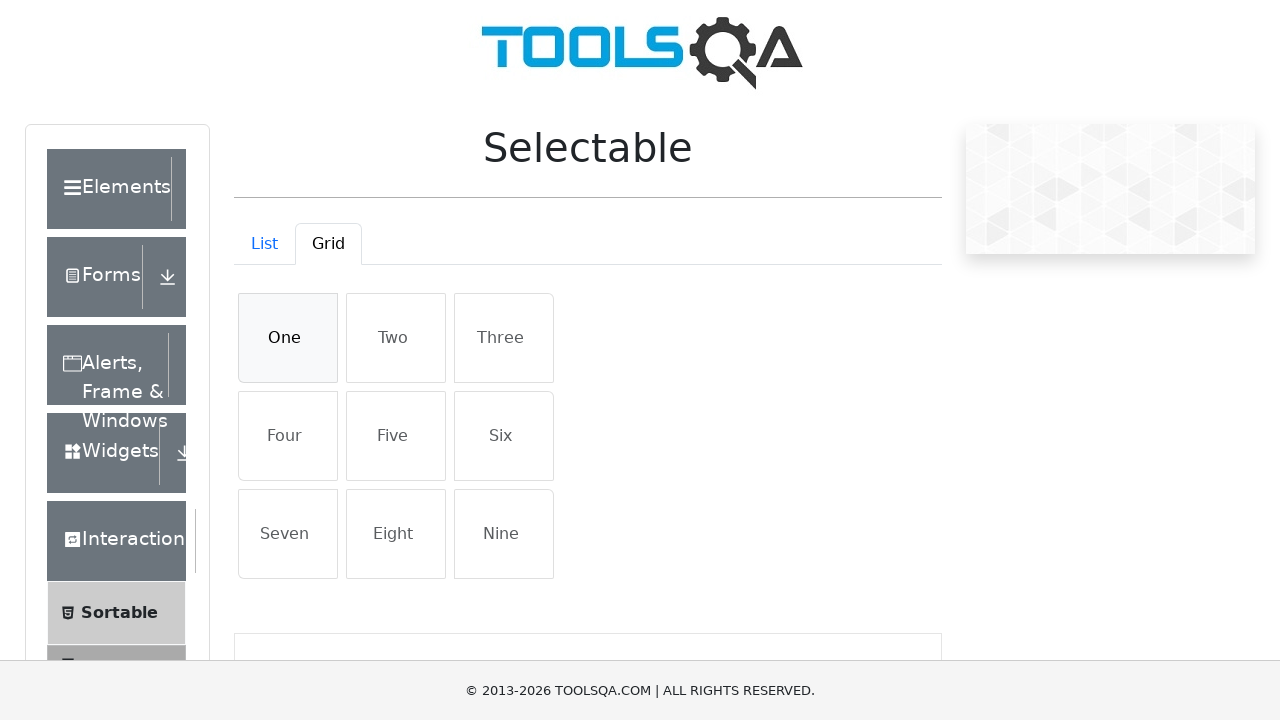

Clicked grid item 2 to select it at (396, 338) on #demo-tabpane-grid .grid-container .list-group-item >> nth=1
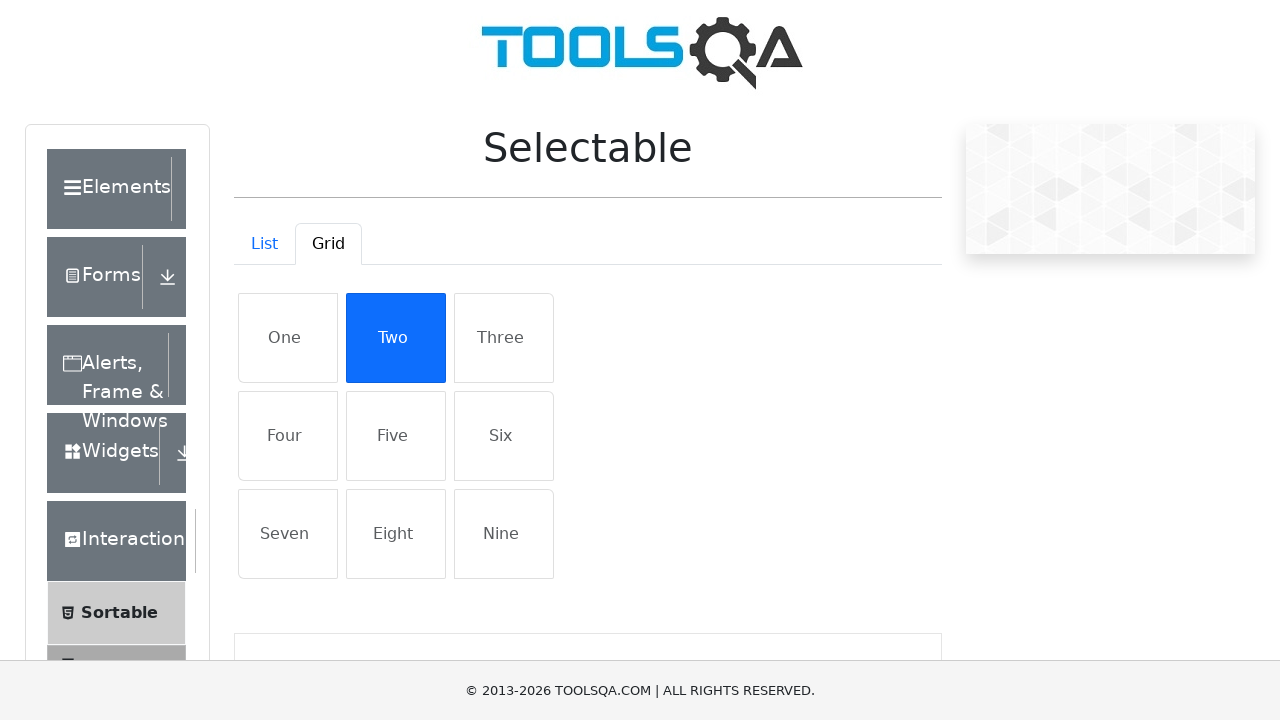

Clicked grid item 2 again to deselect it at (396, 338) on #demo-tabpane-grid .grid-container .list-group-item >> nth=1
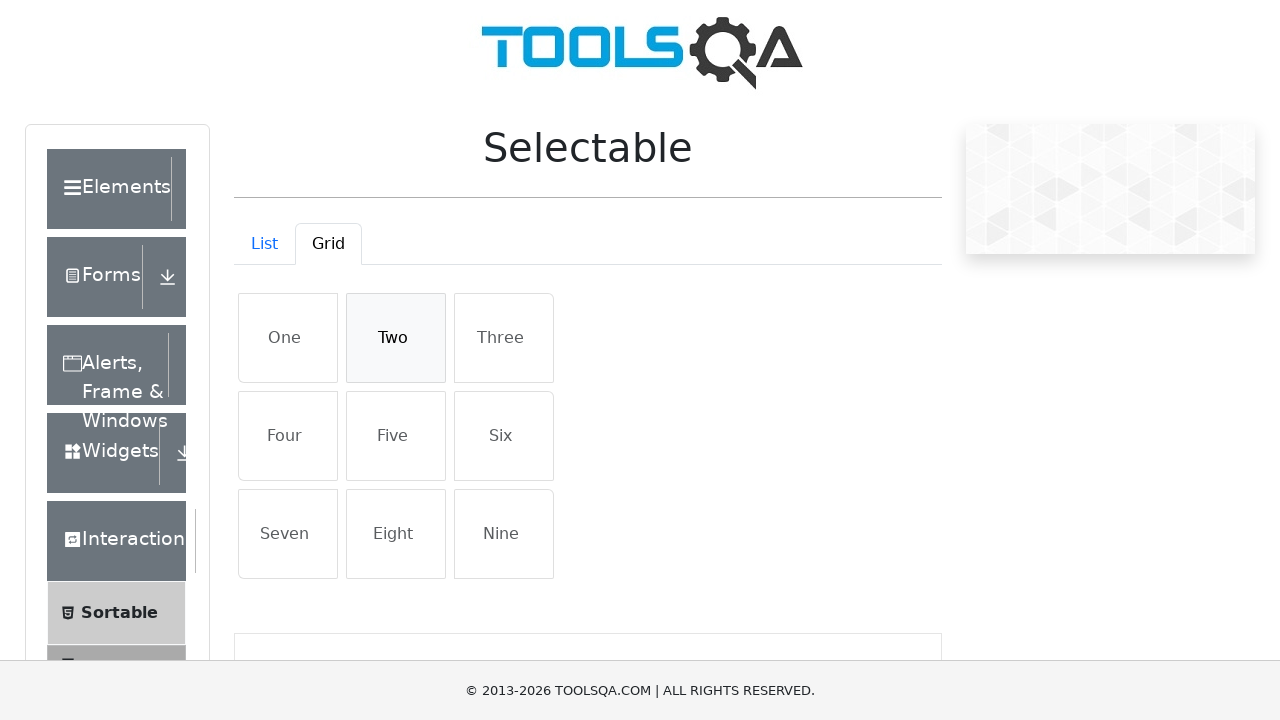

Clicked grid item 3 to select it at (504, 338) on #demo-tabpane-grid .grid-container .list-group-item >> nth=2
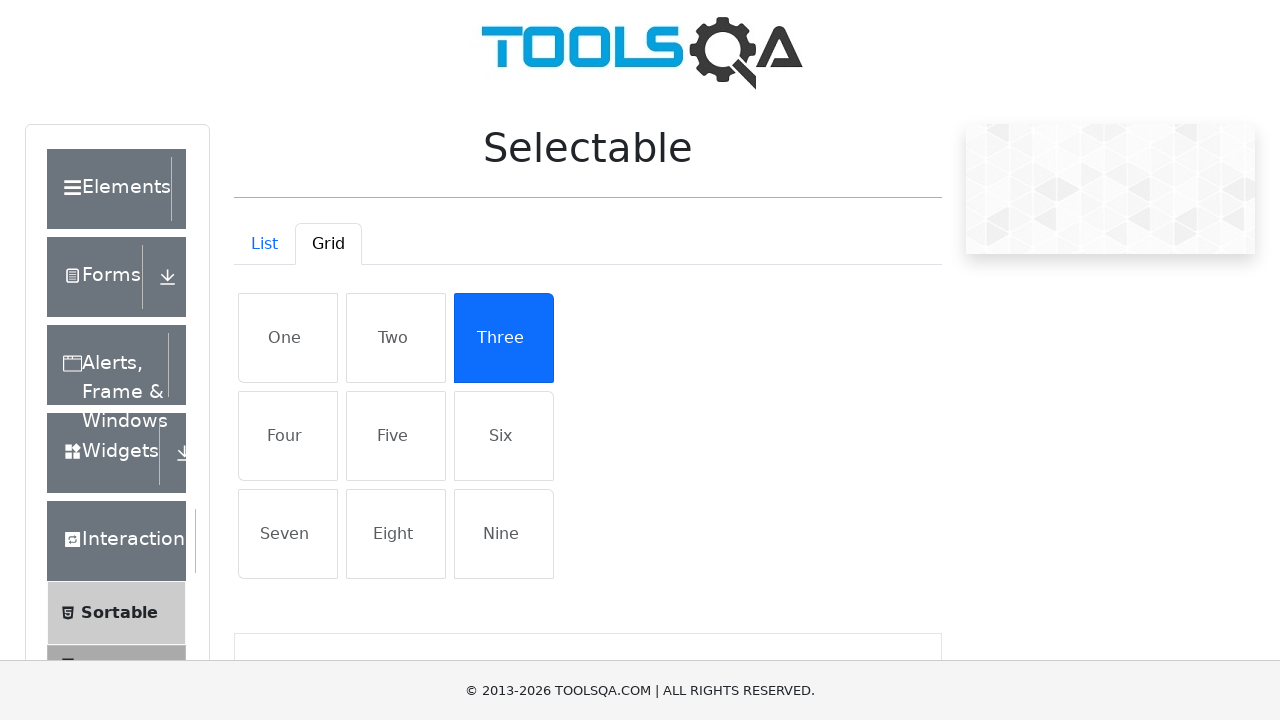

Clicked grid item 3 again to deselect it at (504, 338) on #demo-tabpane-grid .grid-container .list-group-item >> nth=2
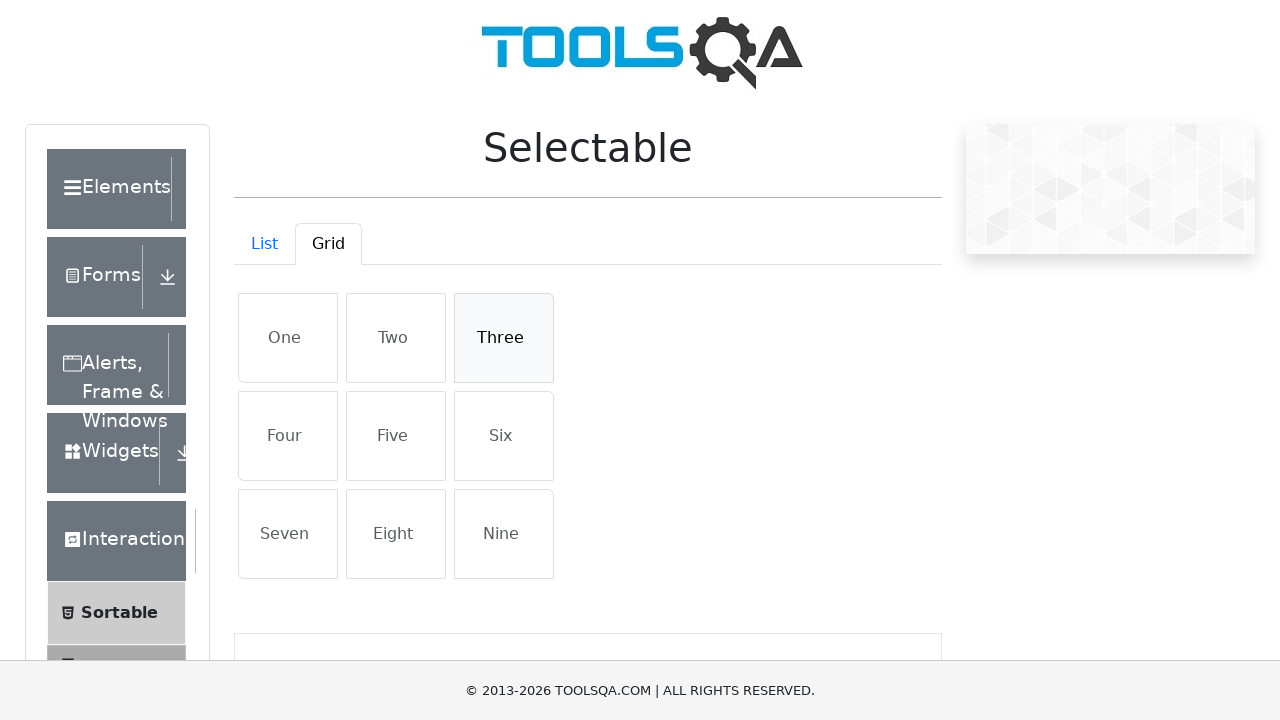

Clicked grid item 4 to select it at (288, 436) on #demo-tabpane-grid .grid-container .list-group-item >> nth=3
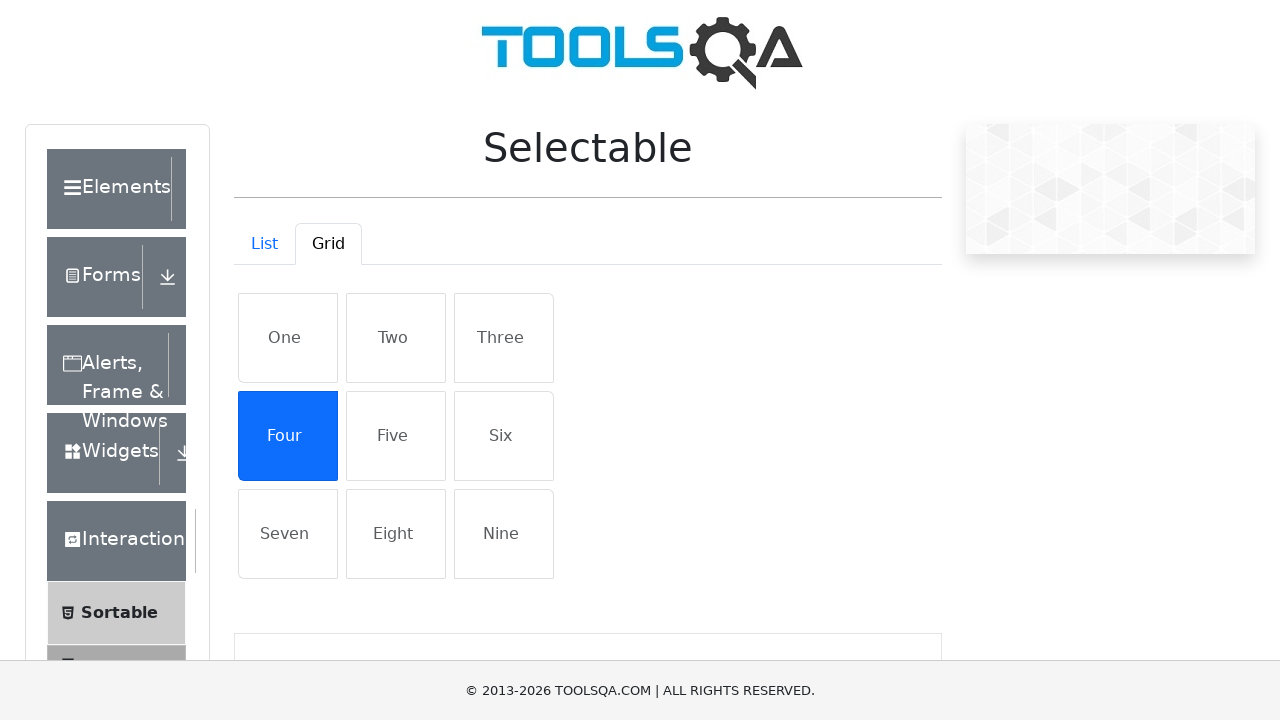

Clicked grid item 4 again to deselect it at (288, 436) on #demo-tabpane-grid .grid-container .list-group-item >> nth=3
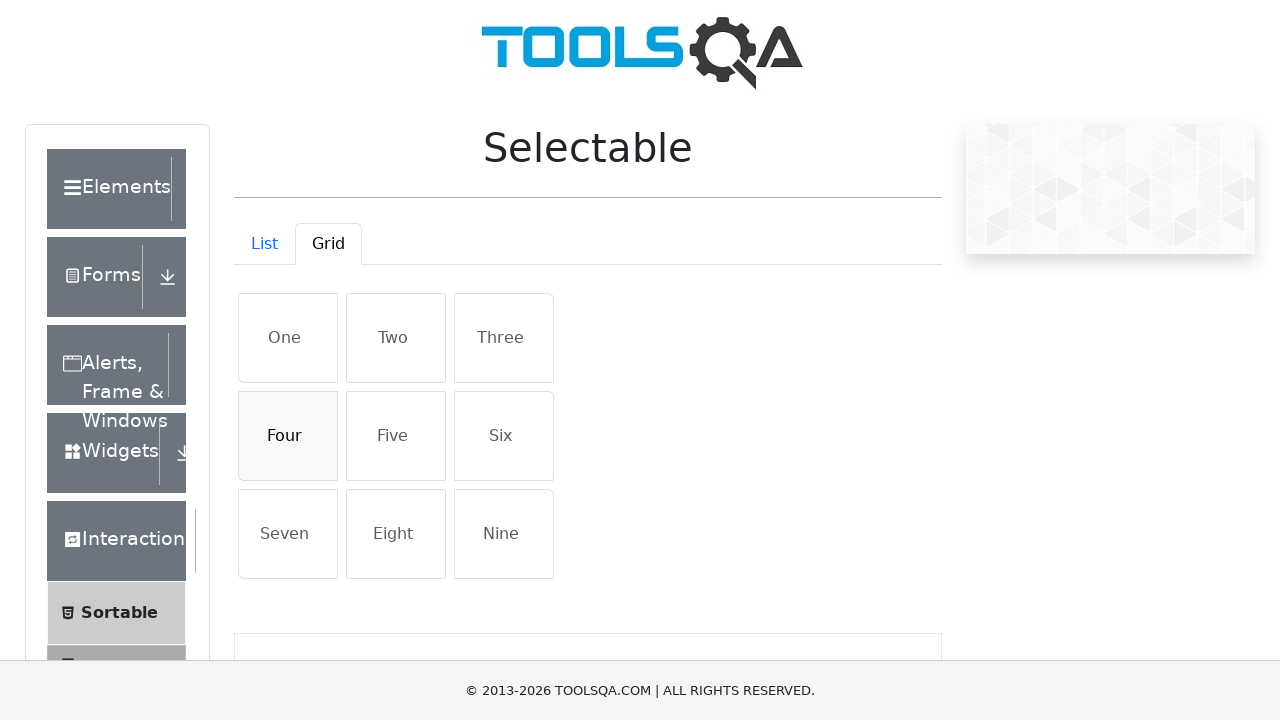

Clicked grid item 5 to select it at (396, 436) on #demo-tabpane-grid .grid-container .list-group-item >> nth=4
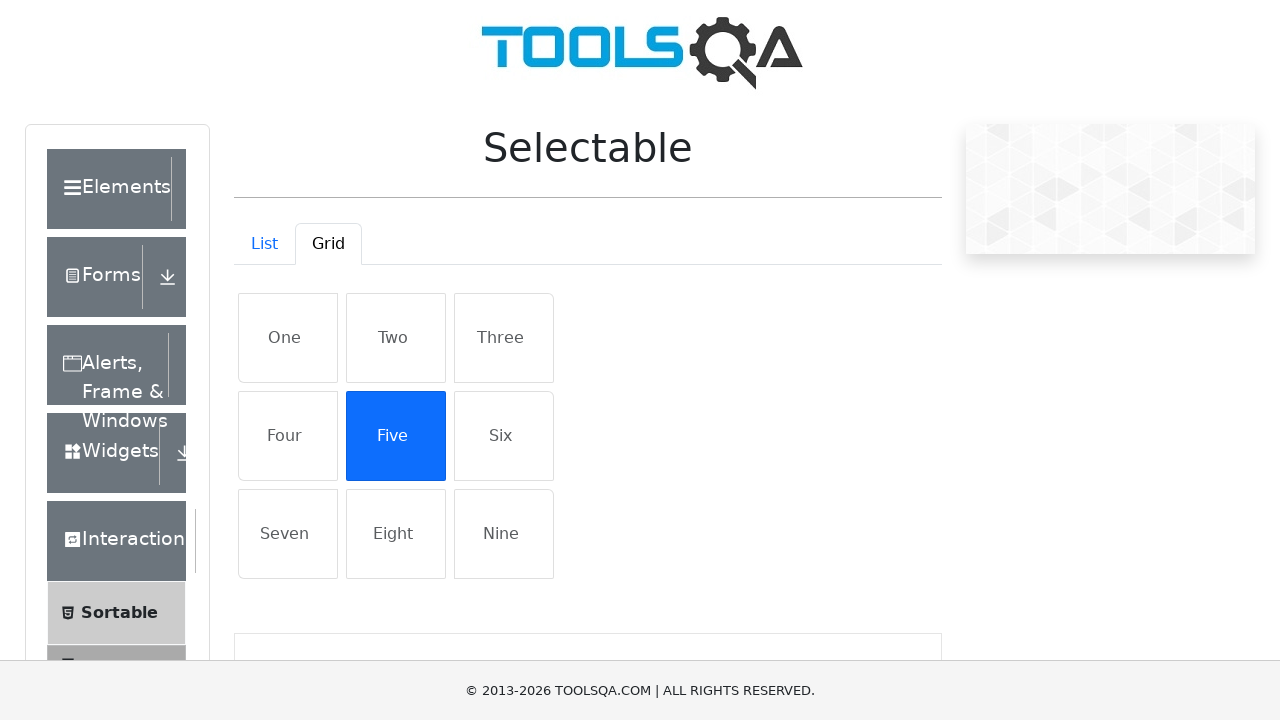

Clicked grid item 5 again to deselect it at (396, 436) on #demo-tabpane-grid .grid-container .list-group-item >> nth=4
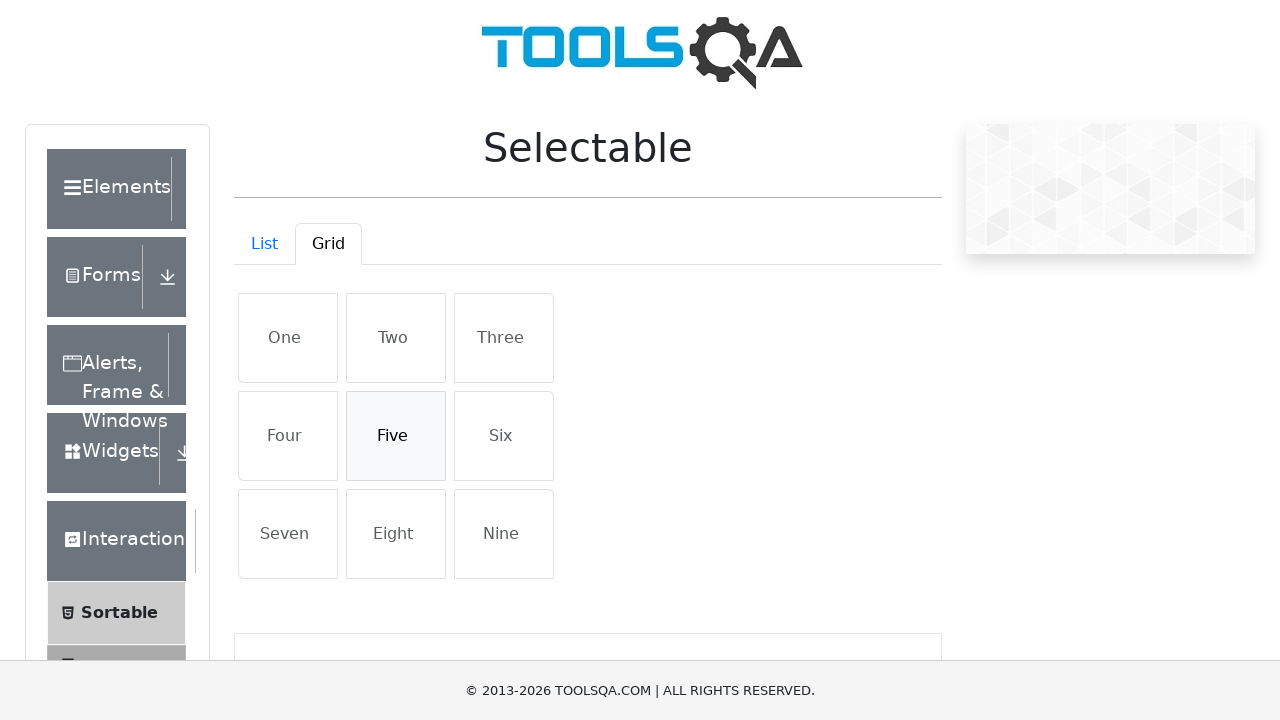

Clicked grid item 6 to select it at (504, 436) on #demo-tabpane-grid .grid-container .list-group-item >> nth=5
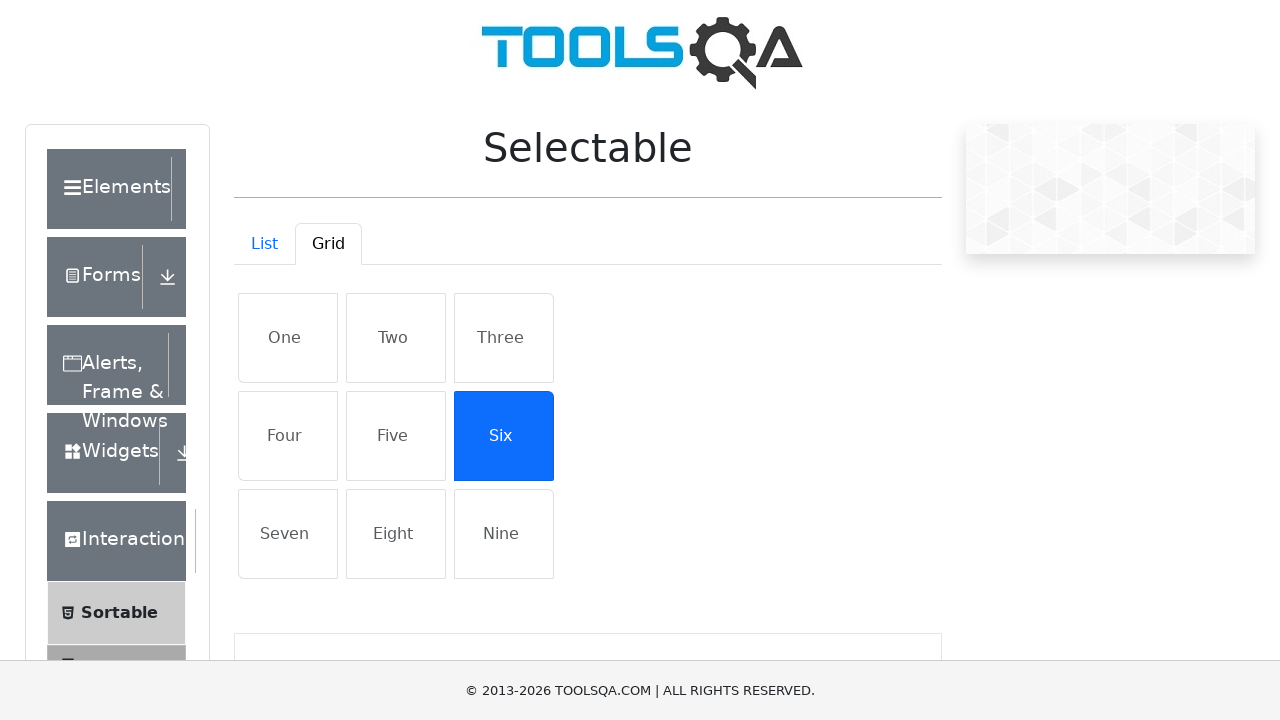

Clicked grid item 6 again to deselect it at (504, 436) on #demo-tabpane-grid .grid-container .list-group-item >> nth=5
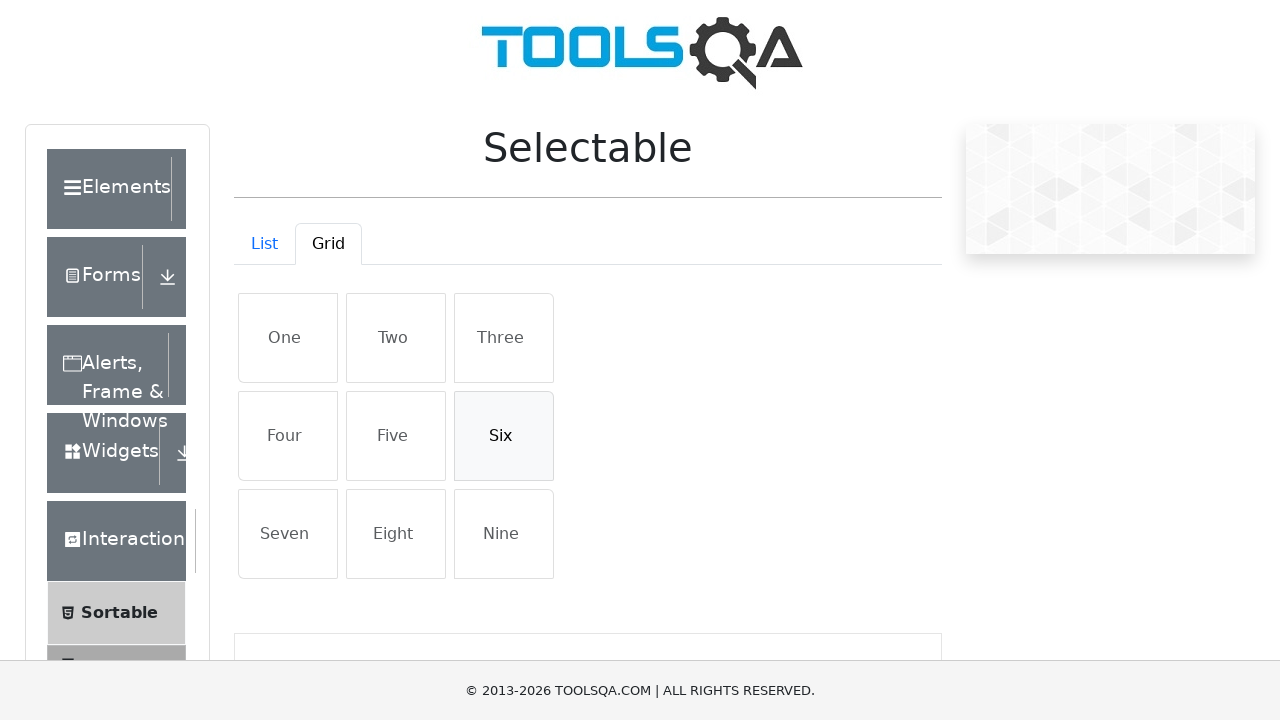

Clicked grid item 7 to select it at (288, 534) on #demo-tabpane-grid .grid-container .list-group-item >> nth=6
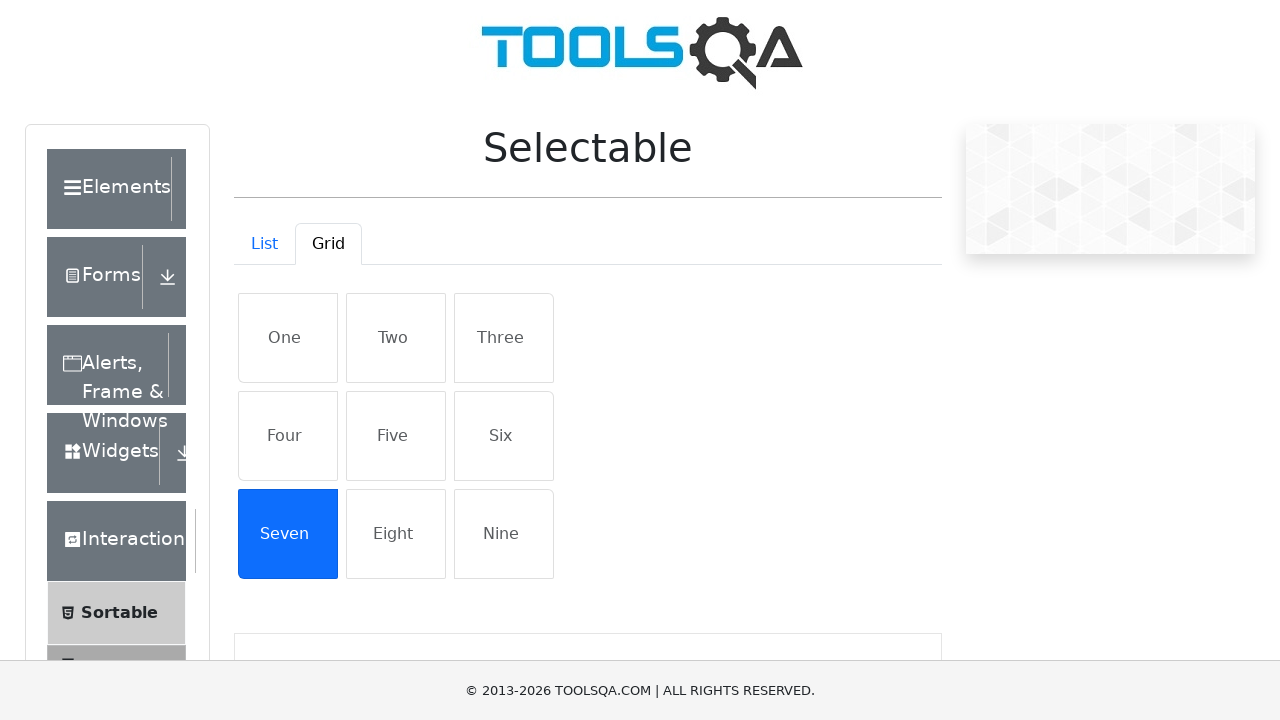

Clicked grid item 7 again to deselect it at (288, 534) on #demo-tabpane-grid .grid-container .list-group-item >> nth=6
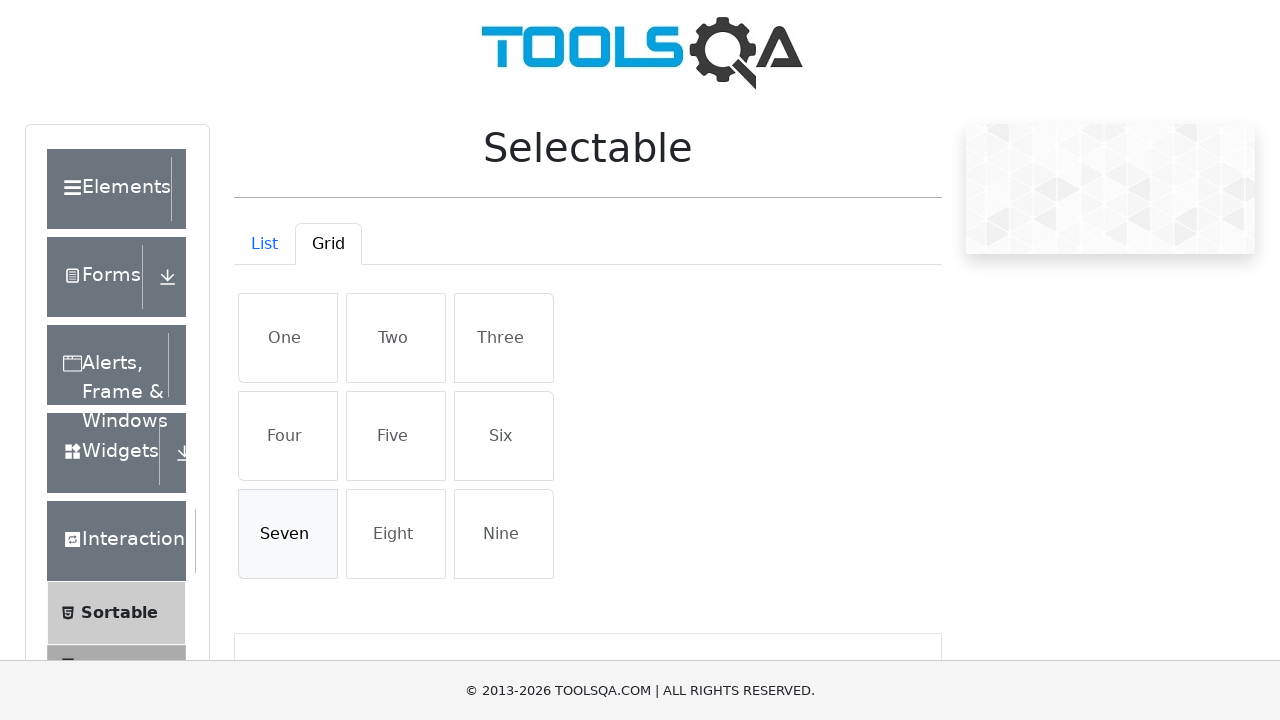

Clicked grid item 8 to select it at (396, 534) on #demo-tabpane-grid .grid-container .list-group-item >> nth=7
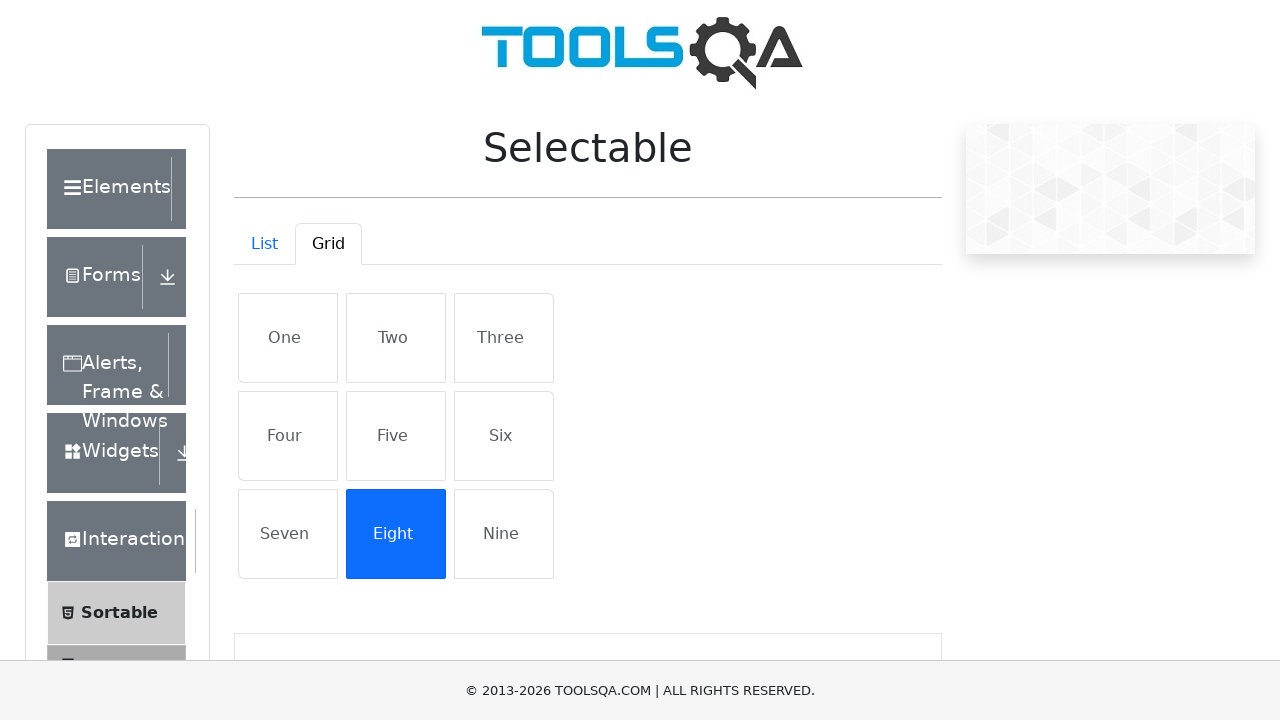

Clicked grid item 8 again to deselect it at (396, 534) on #demo-tabpane-grid .grid-container .list-group-item >> nth=7
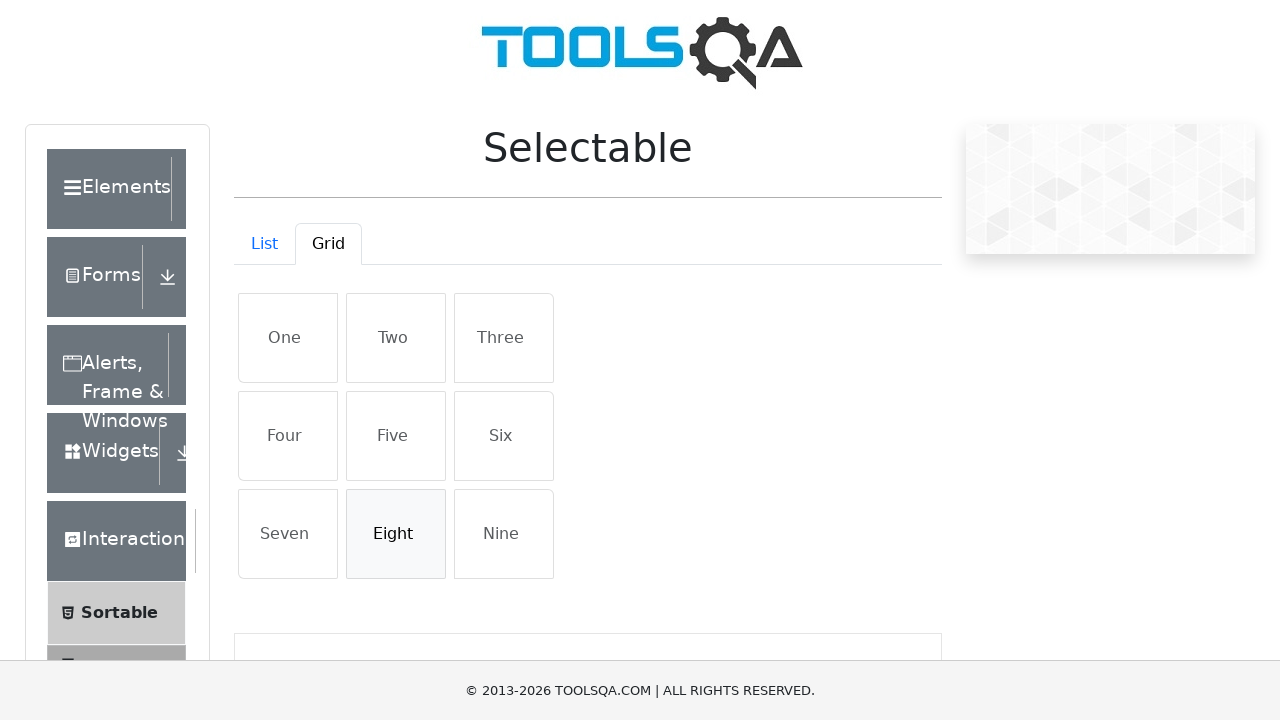

Clicked grid item 9 to select it at (504, 534) on #demo-tabpane-grid .grid-container .list-group-item >> nth=8
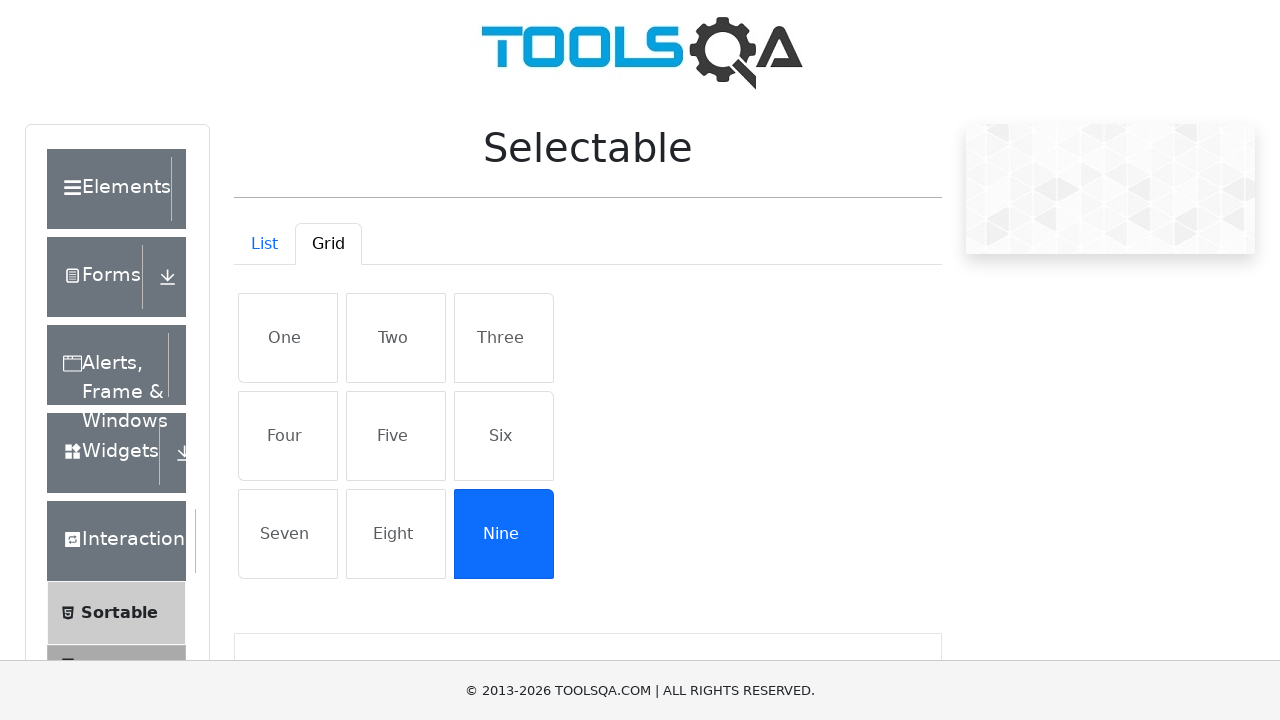

Clicked grid item 9 again to deselect it at (504, 534) on #demo-tabpane-grid .grid-container .list-group-item >> nth=8
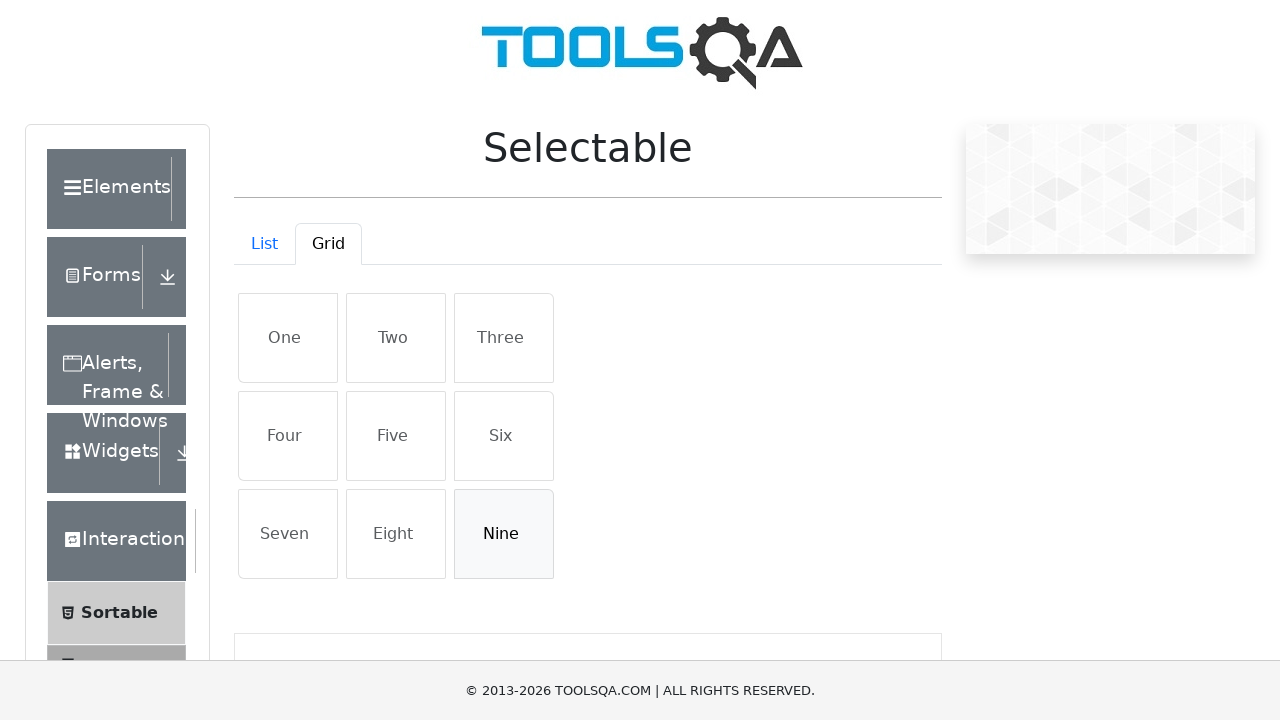

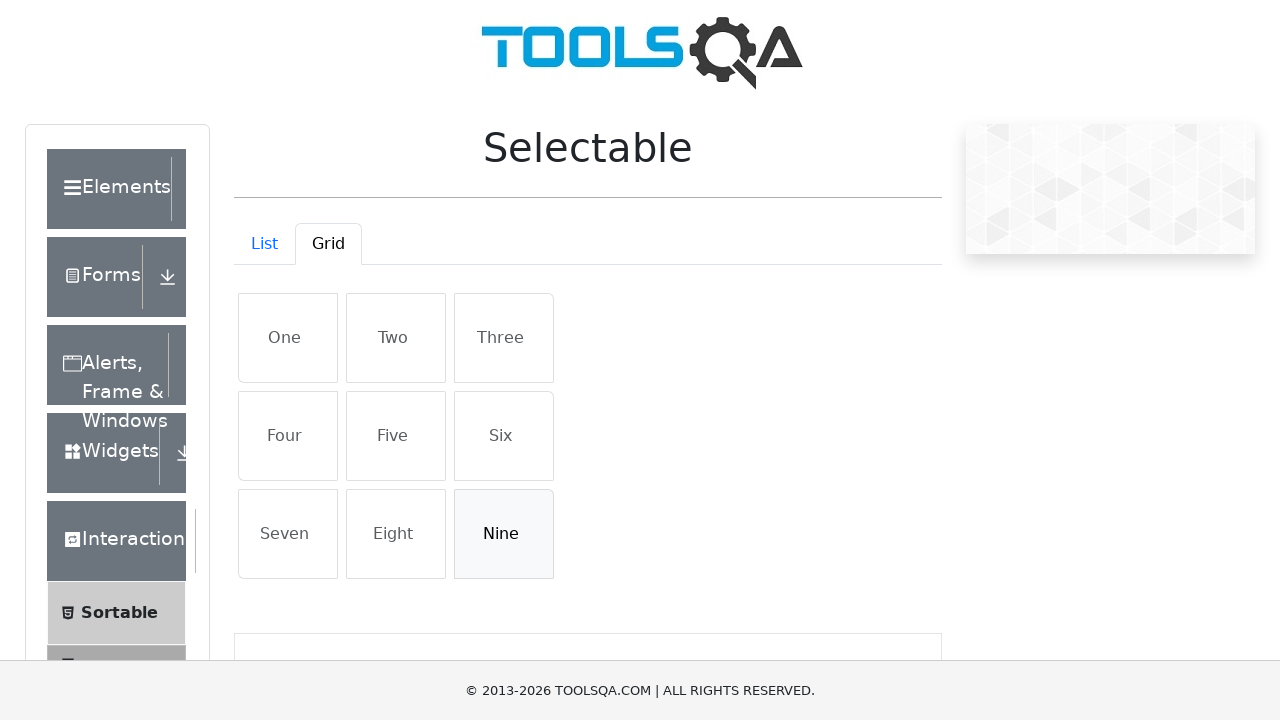